Tests that multiple elements can be added by clicking Add Element button three times

Starting URL: https://the-internet.herokuapp.com/add_remove_elements/

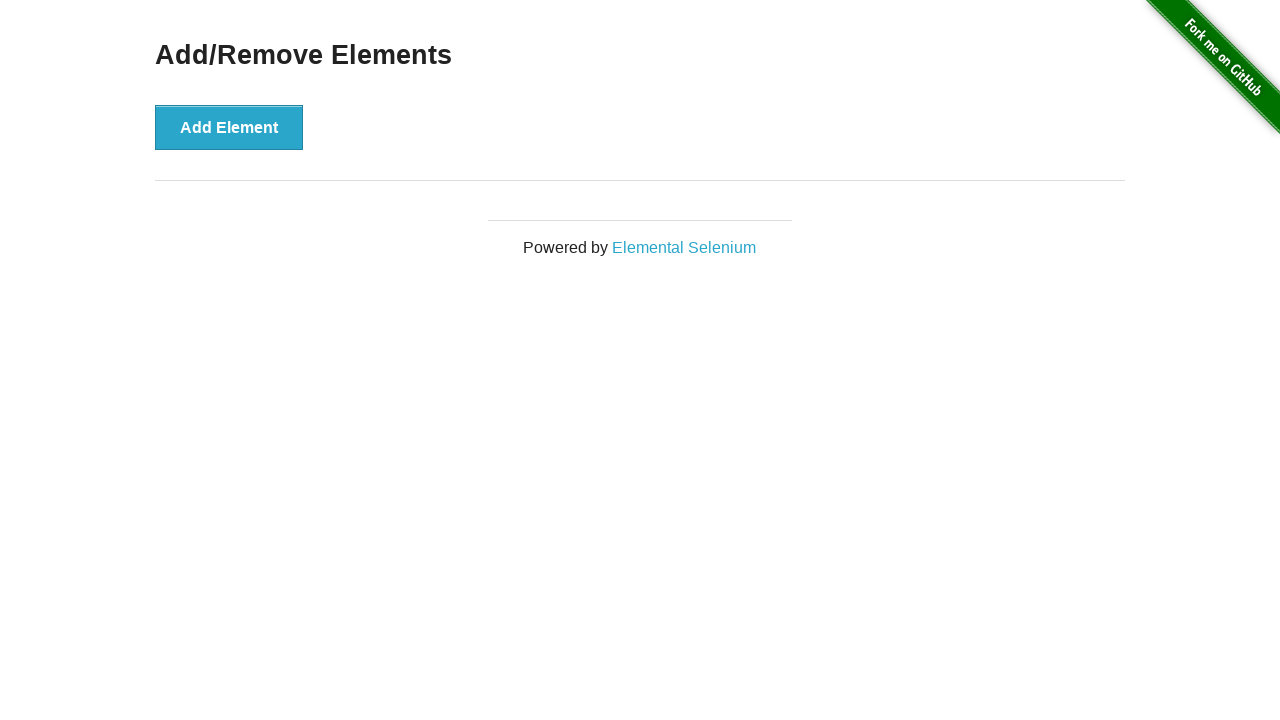

Clicked Add Element button (1st time) at (229, 127) on button[onclick='addElement()']
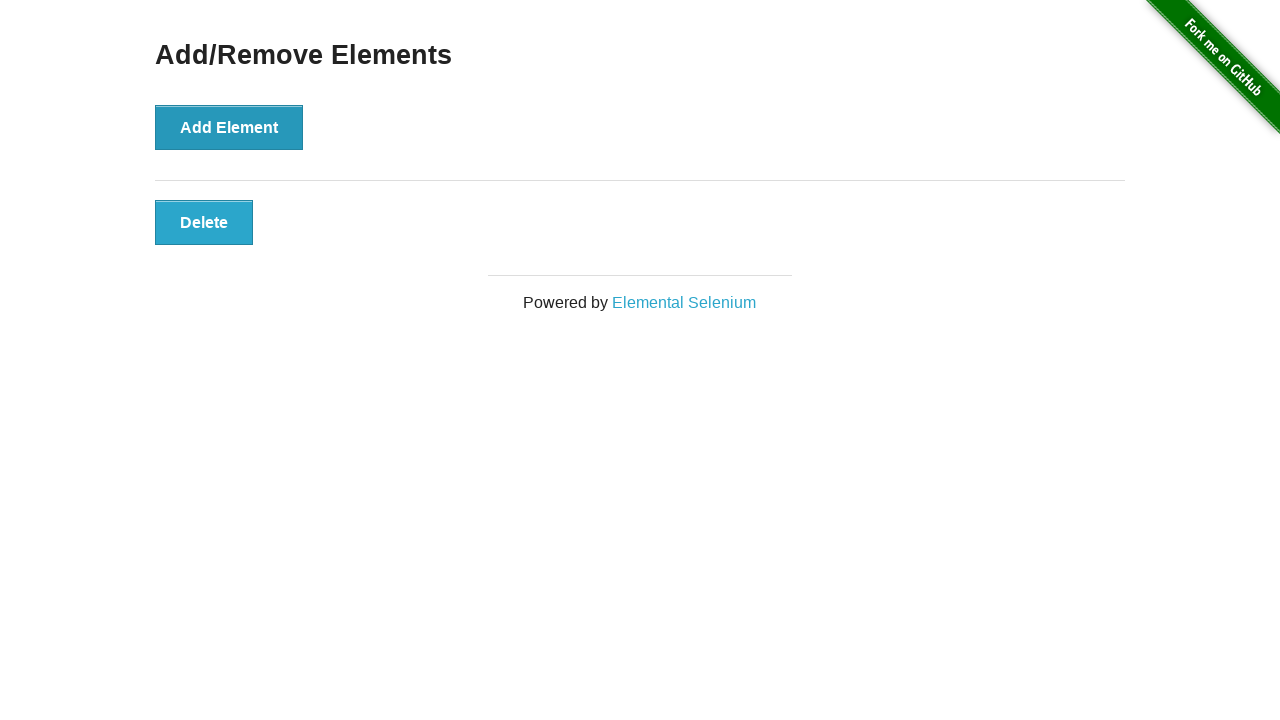

Clicked Add Element button (2nd time) at (229, 127) on button[onclick='addElement()']
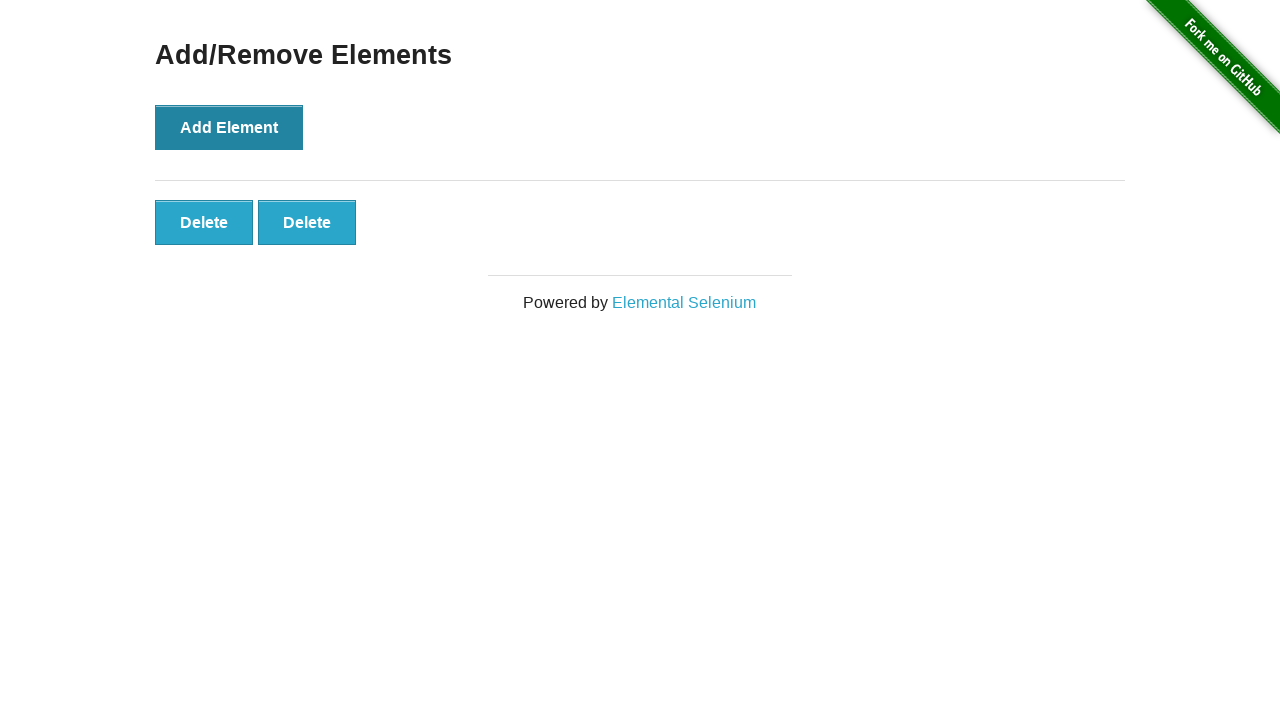

Clicked Add Element button (3rd time) at (229, 127) on button[onclick='addElement()']
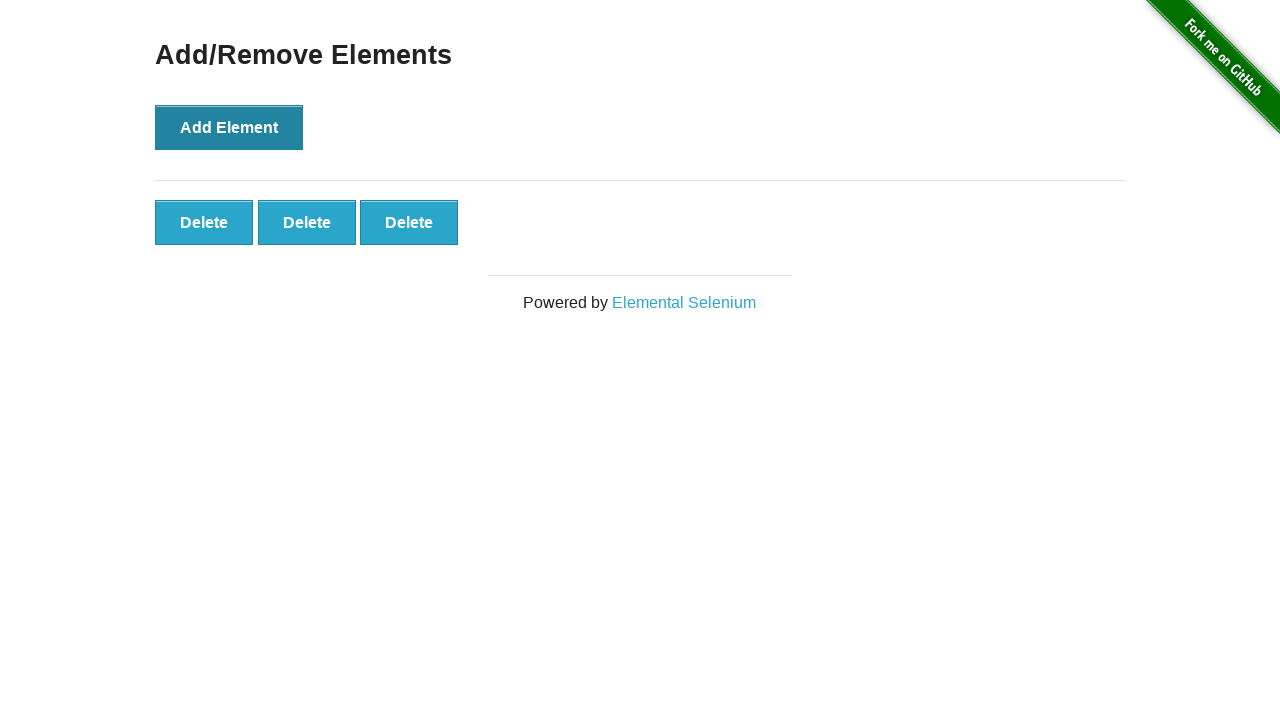

Verified that three delete buttons are present
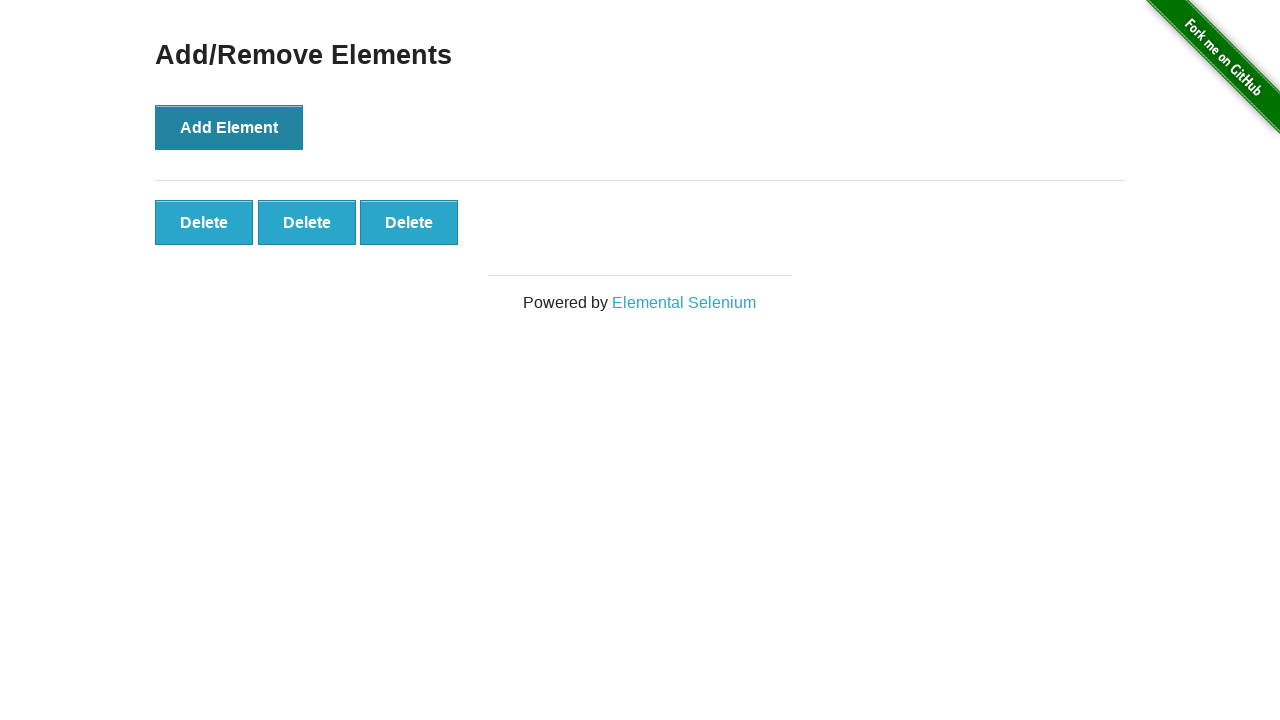

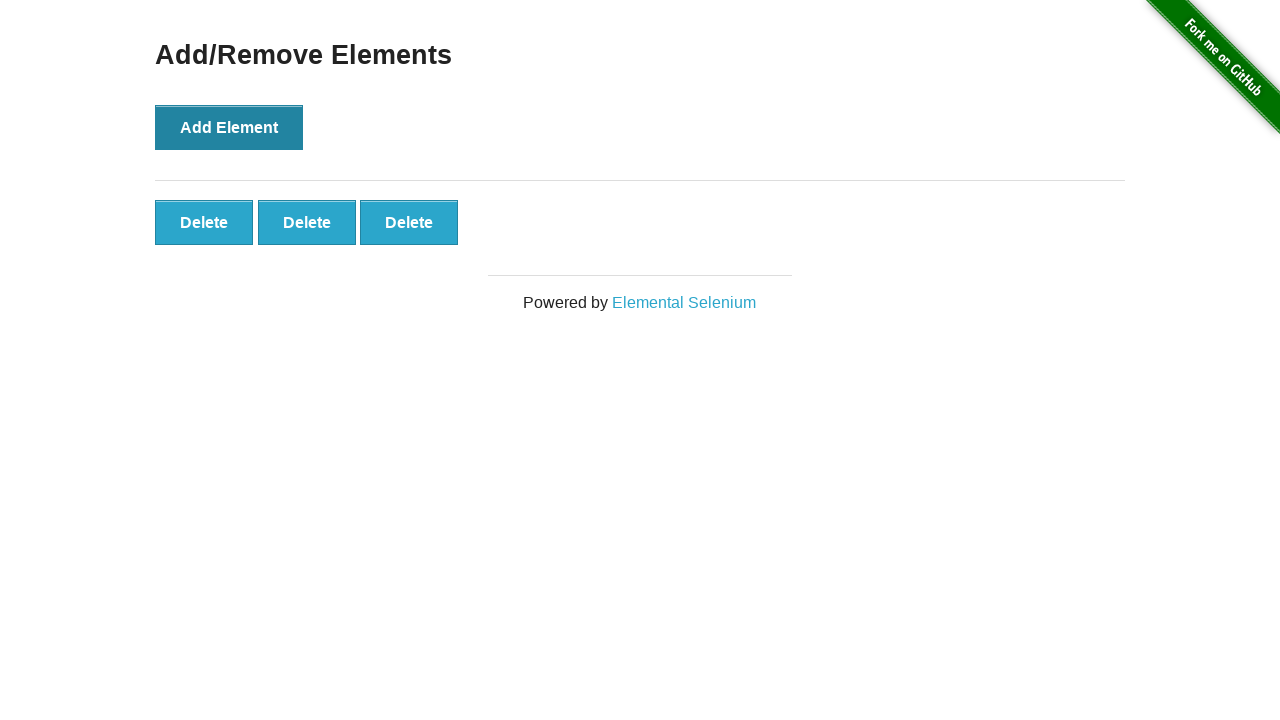